Tests the selectable functionality on DemoQA by clicking the first list item and verifying it becomes active

Starting URL: https://demoqa.com/selectable

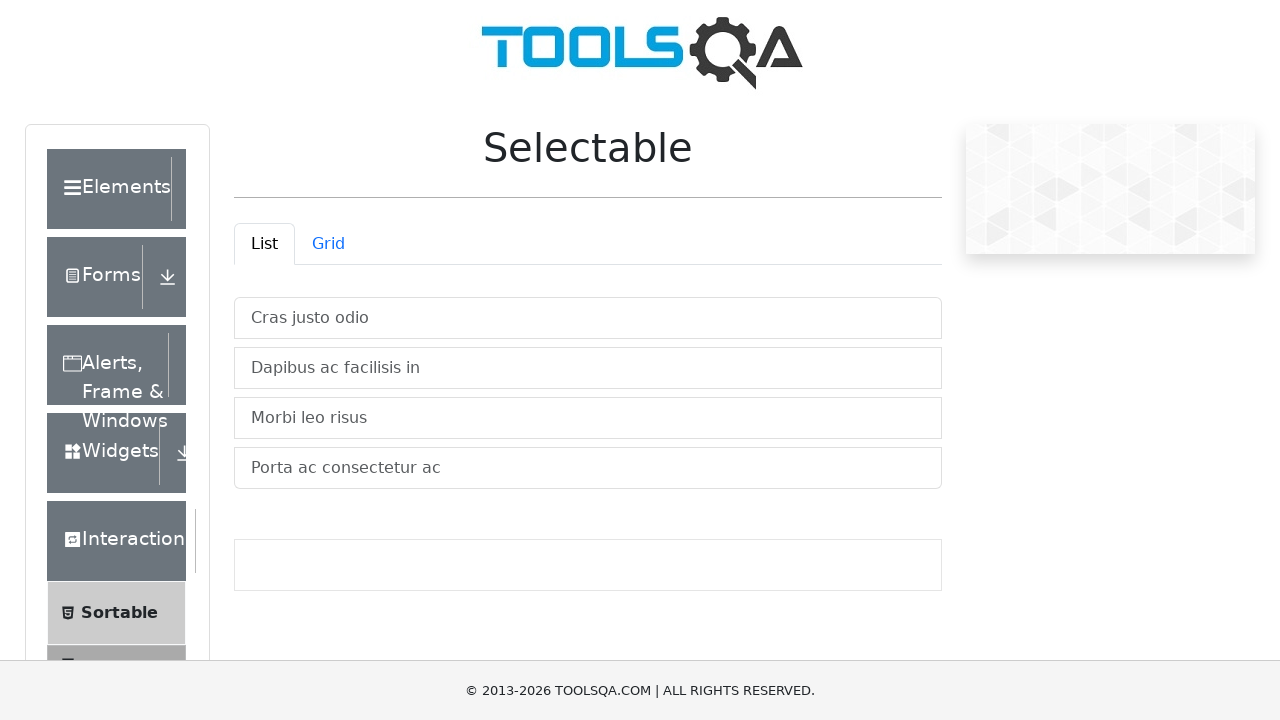

Clicked the first list item in the vertical selectable list at (588, 318) on (//ul[@id='verticalListContainer']/li)[1]
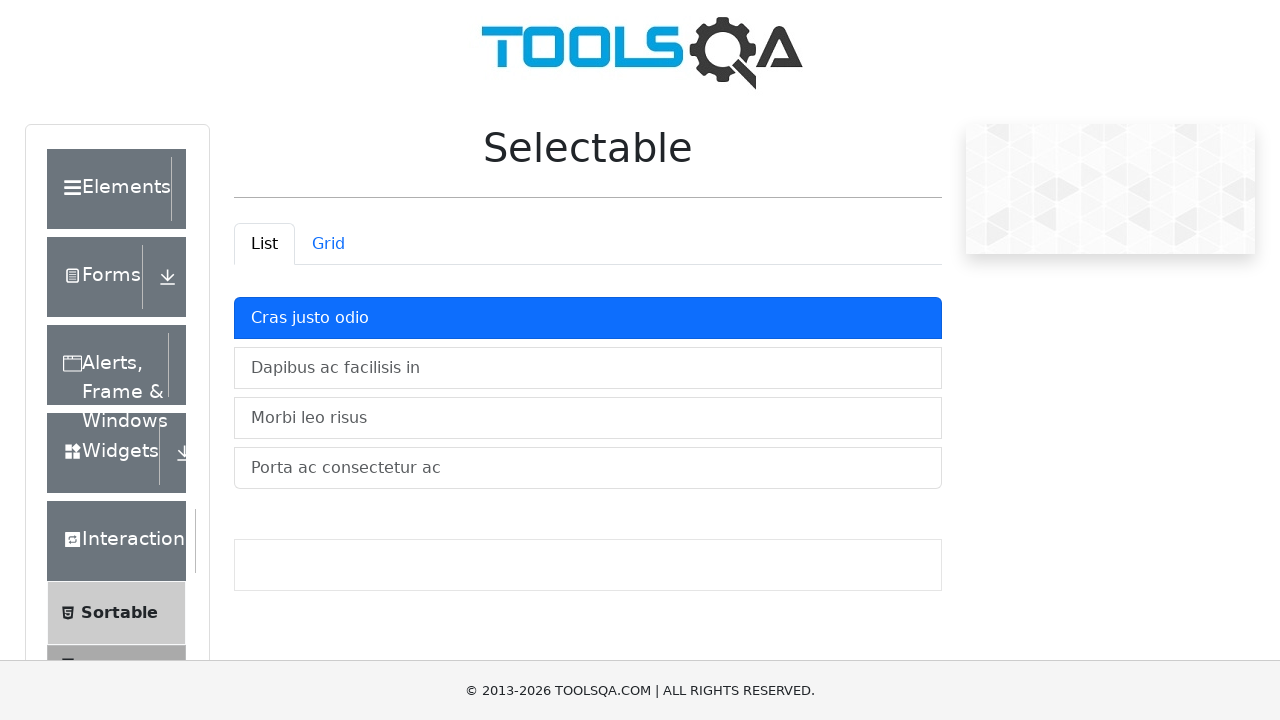

Located the first list item element
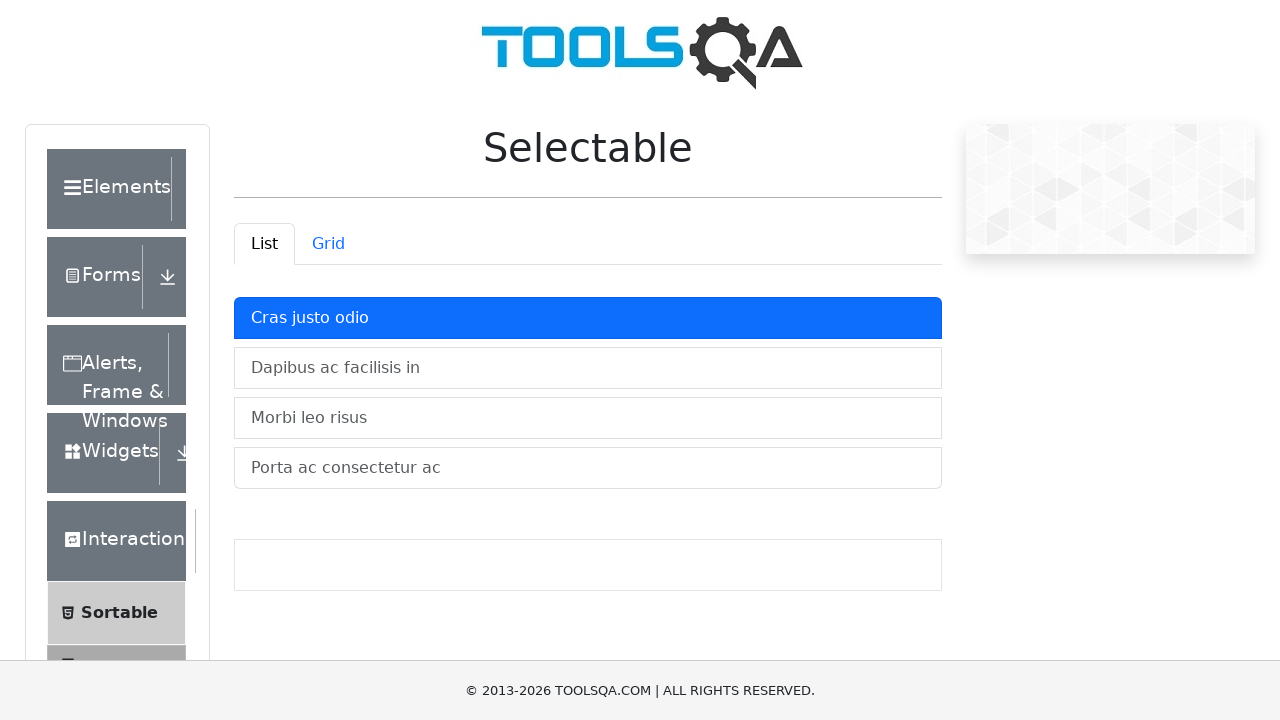

Verified that the first list item has the 'active' class
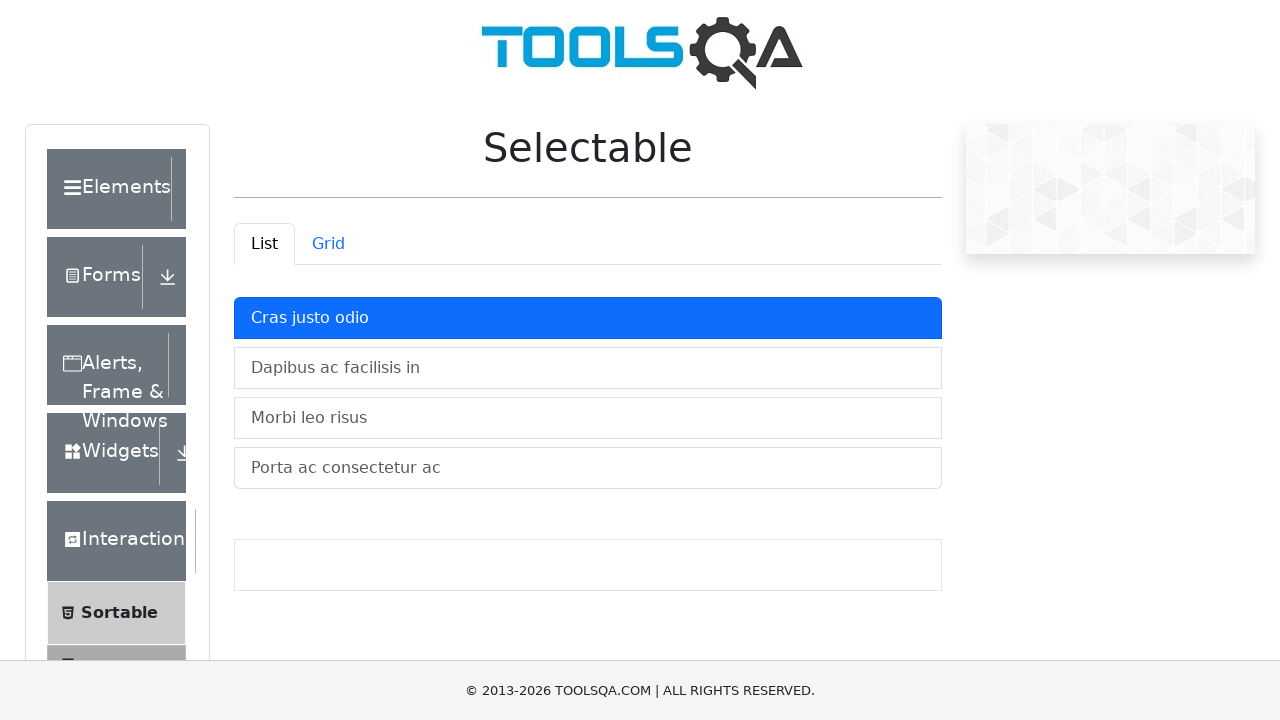

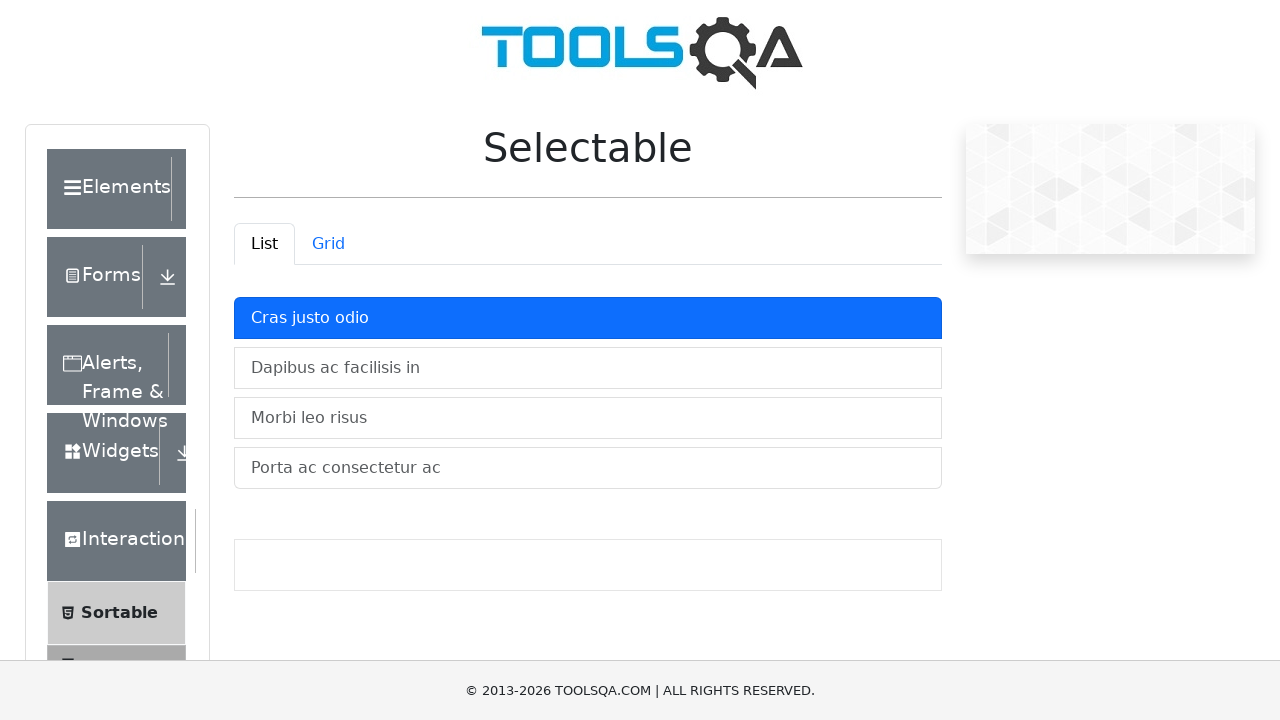